Tests a practice form submission by filling in name, email, password, selecting options from dropdown and radio buttons, entering a birthday, and submitting the form

Starting URL: https://rahulshettyacademy.com/angularpractice/

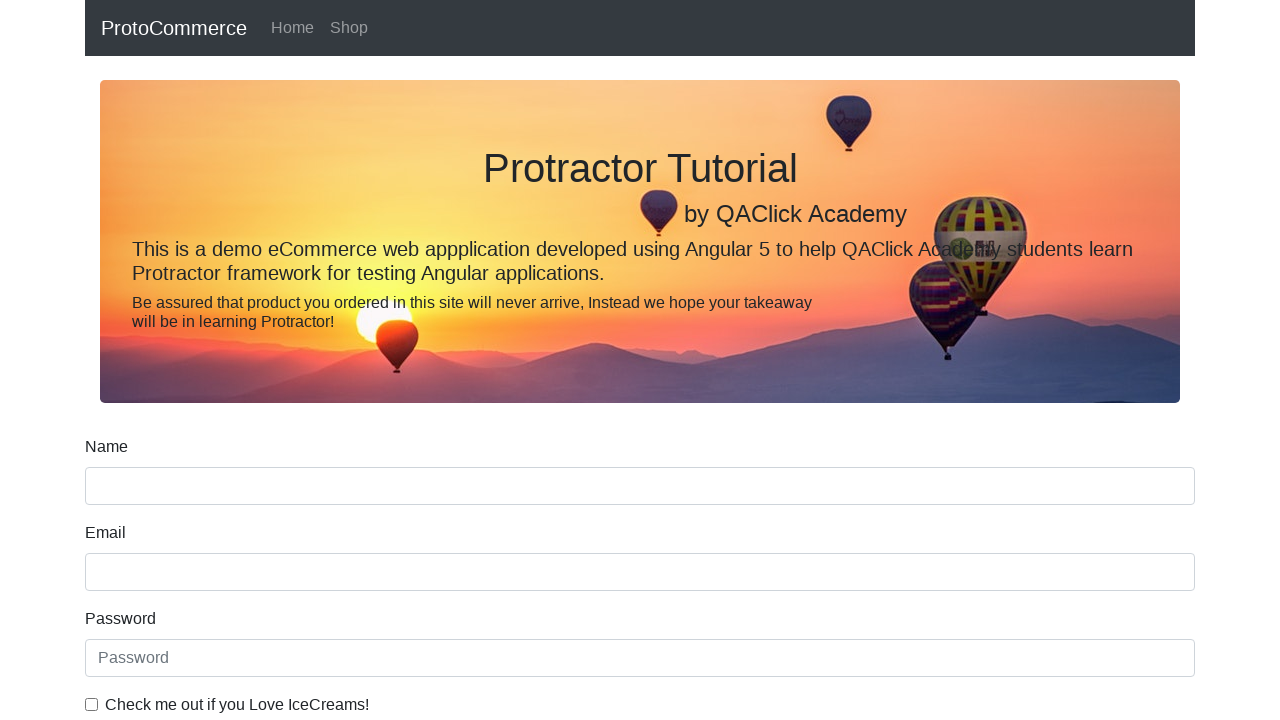

Filled name field with 'Marcus' on input[name='name']
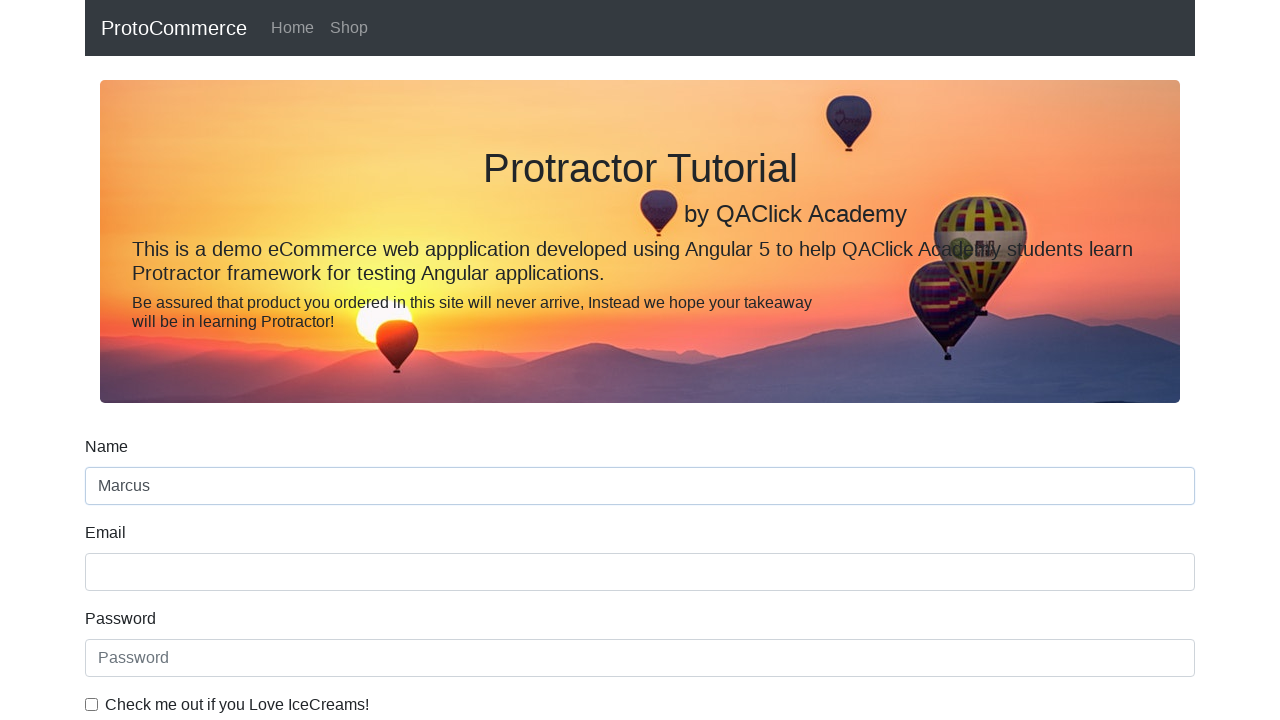

Filled email field with 'marcus.johnson@example.com' on input[name='email']
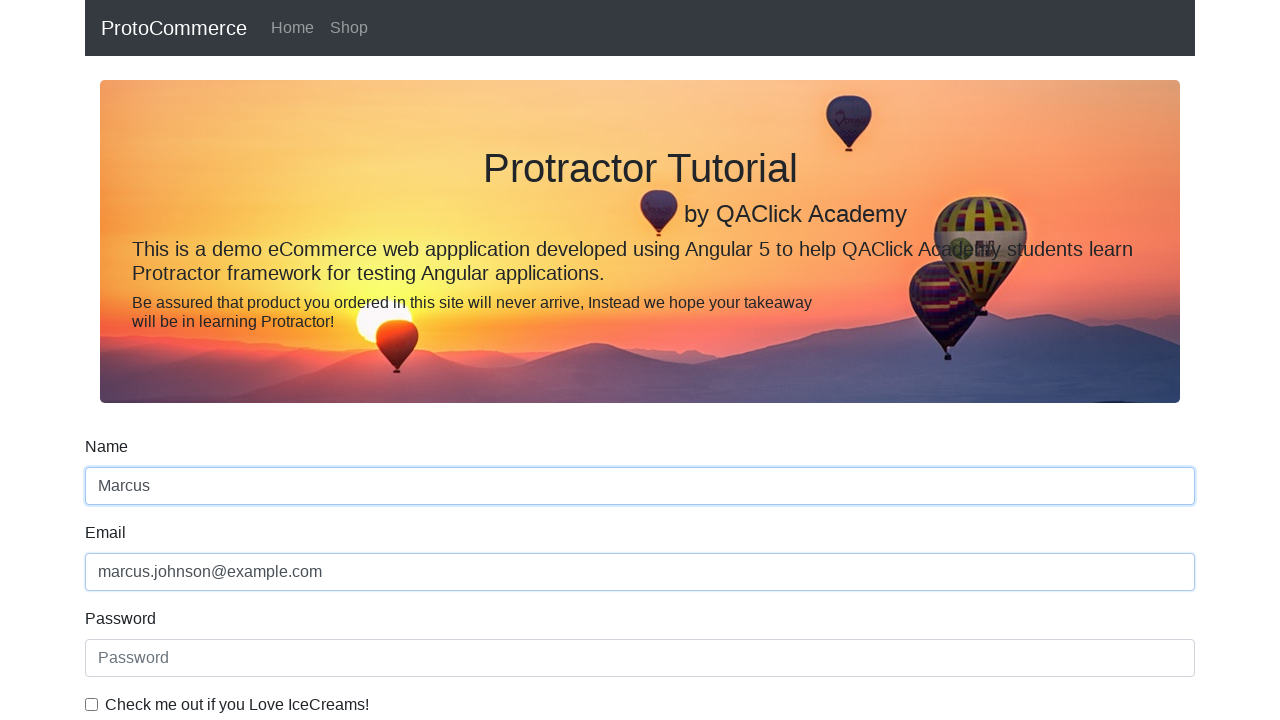

Filled password field with 'SecurePass123' on #exampleInputPassword1
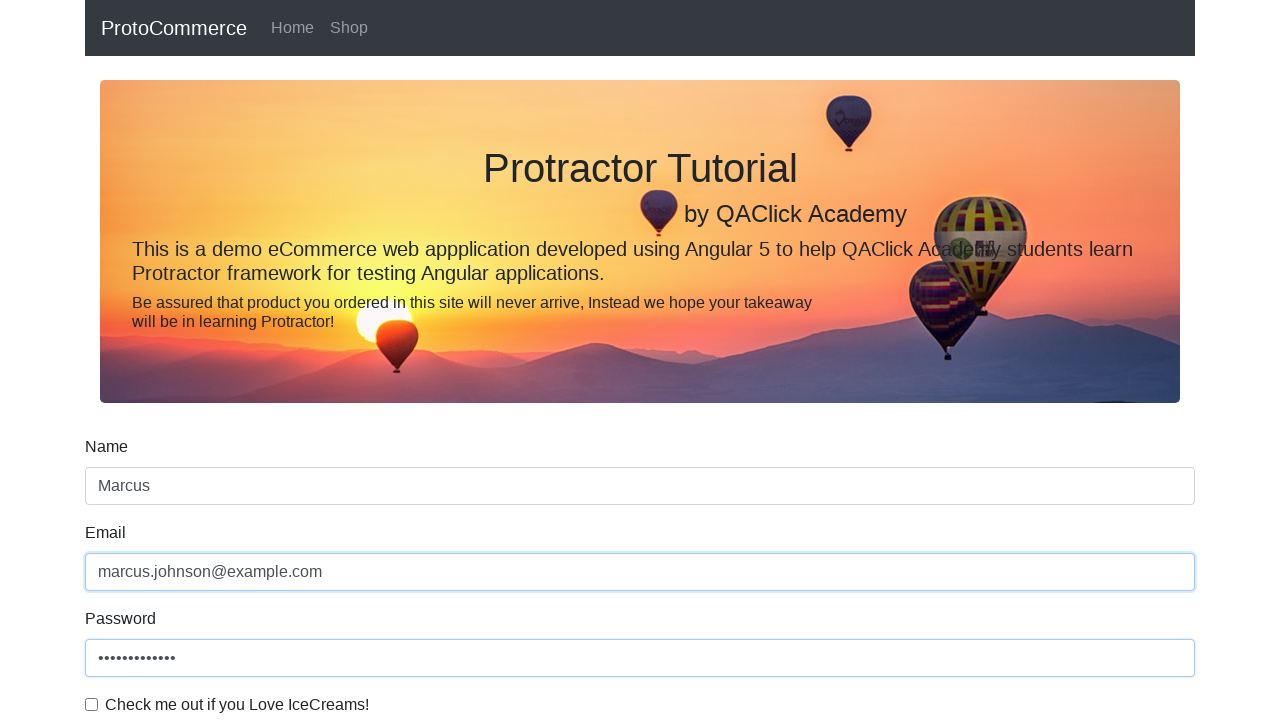

Clicked checkbox to agree to terms at (92, 704) on #exampleCheck1
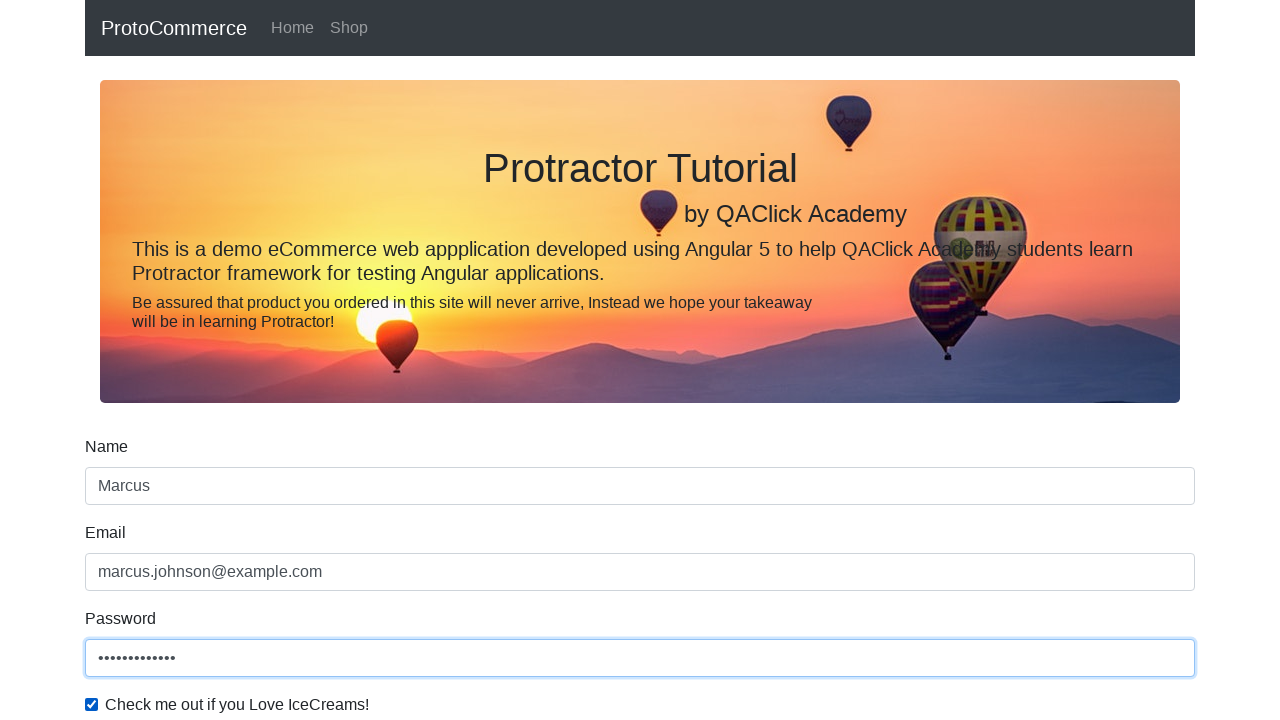

Selected first option from dropdown menu on #exampleFormControlSelect1
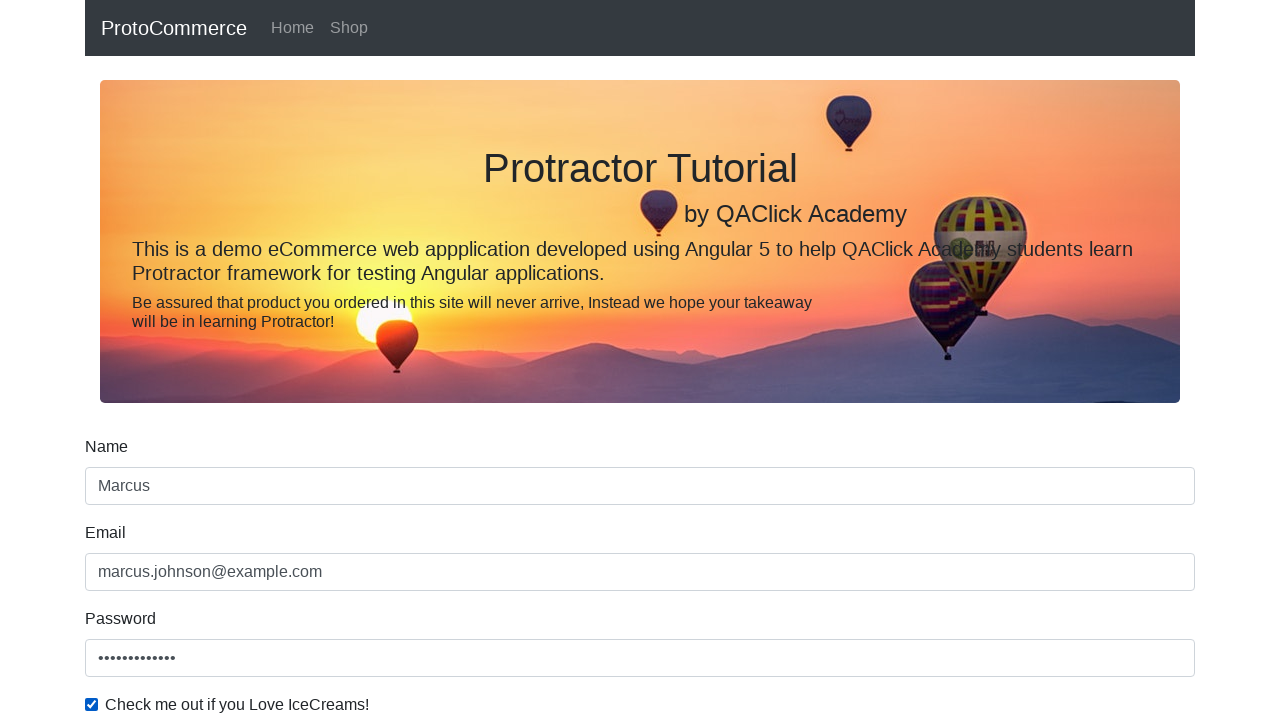

Selected Female radio button option at (326, 360) on #inlineRadio2
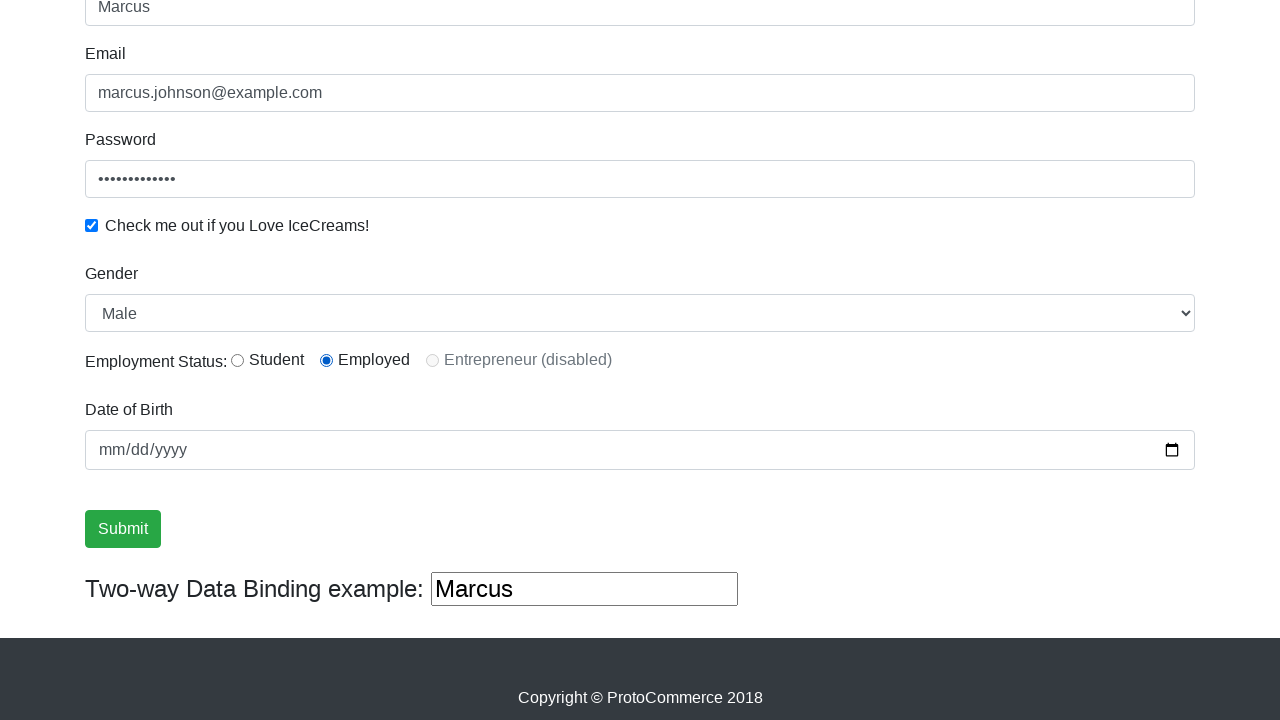

Filled birthday field with '1995-03-22' on input[name='bday']
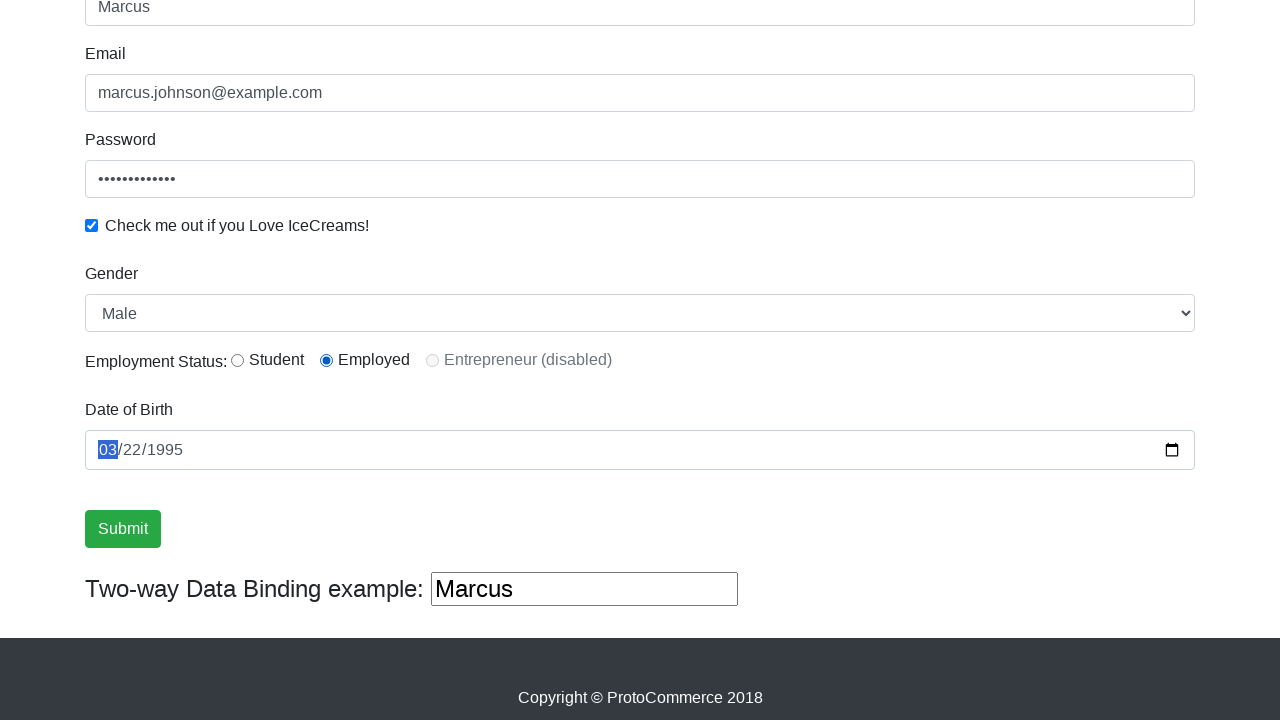

Clicked submit button to submit the form at (123, 529) on .btn.btn-success
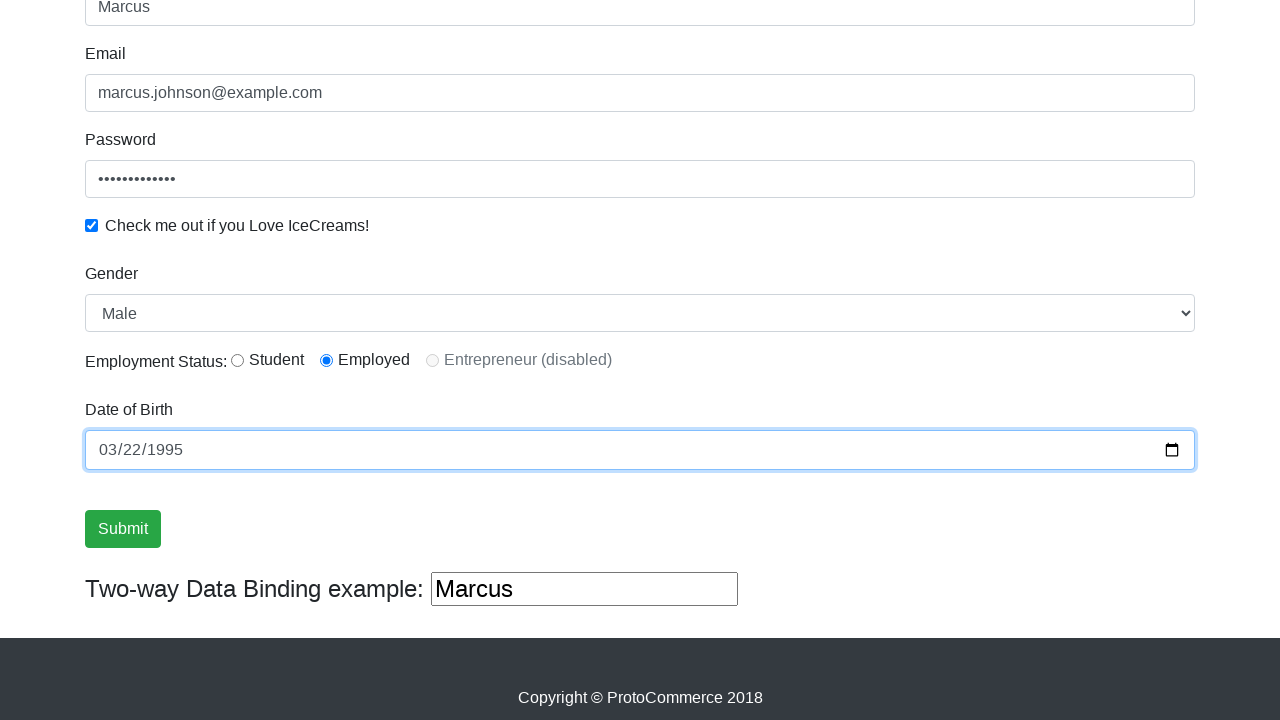

Form submission success message appeared
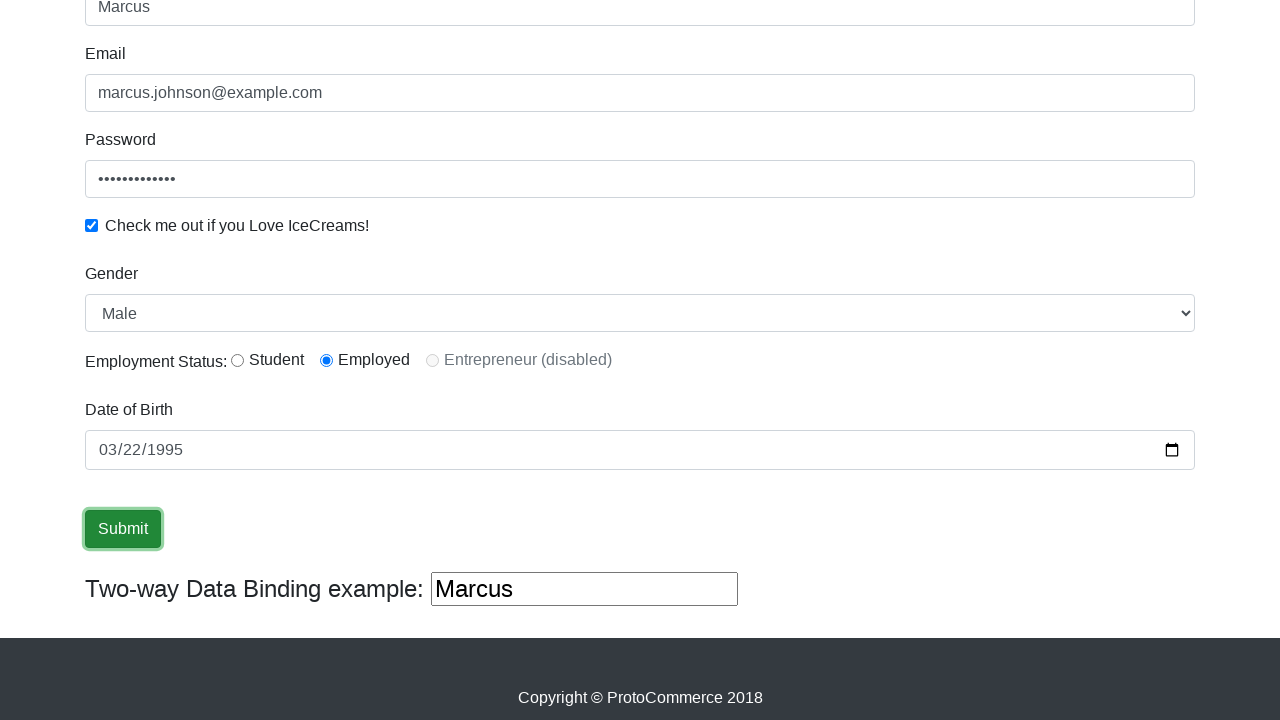

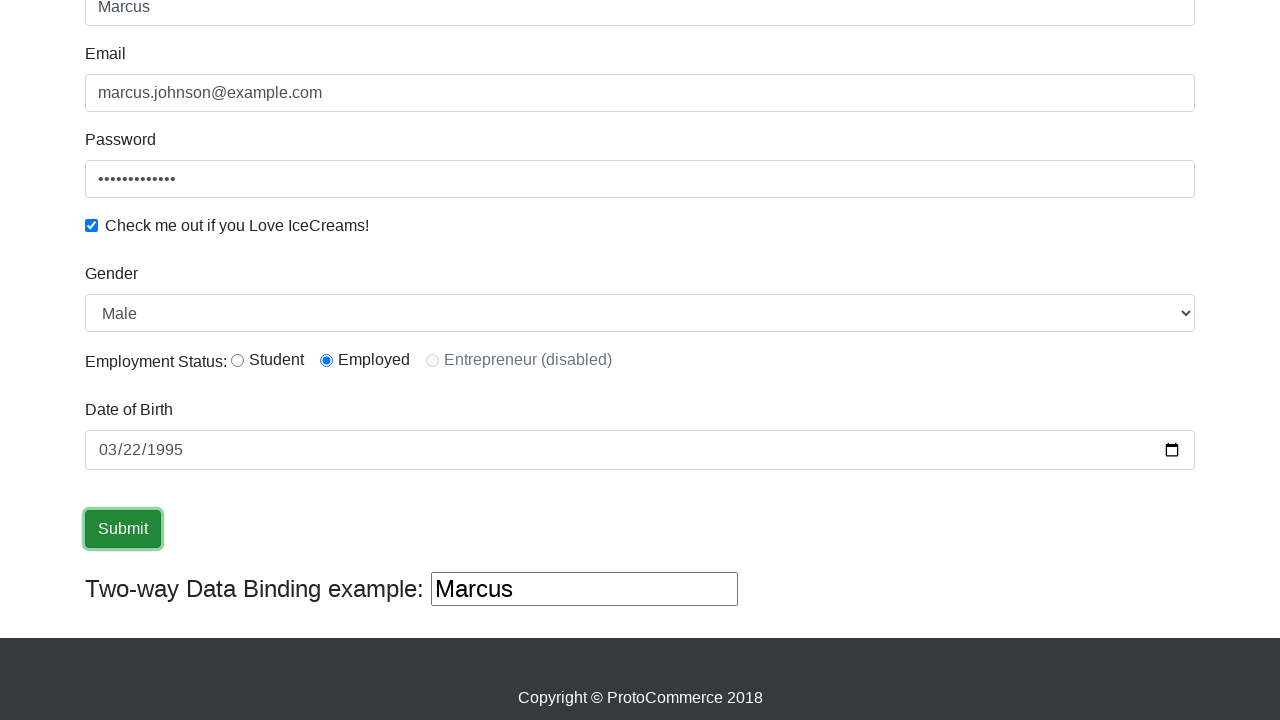